Tests decimal division by calculating 2.68 ÷ 2.00 on a web calculator and verifying the result.

Starting URL: https://nuix.github.io/SDET/senior-sdet/stagingCalc/index.html

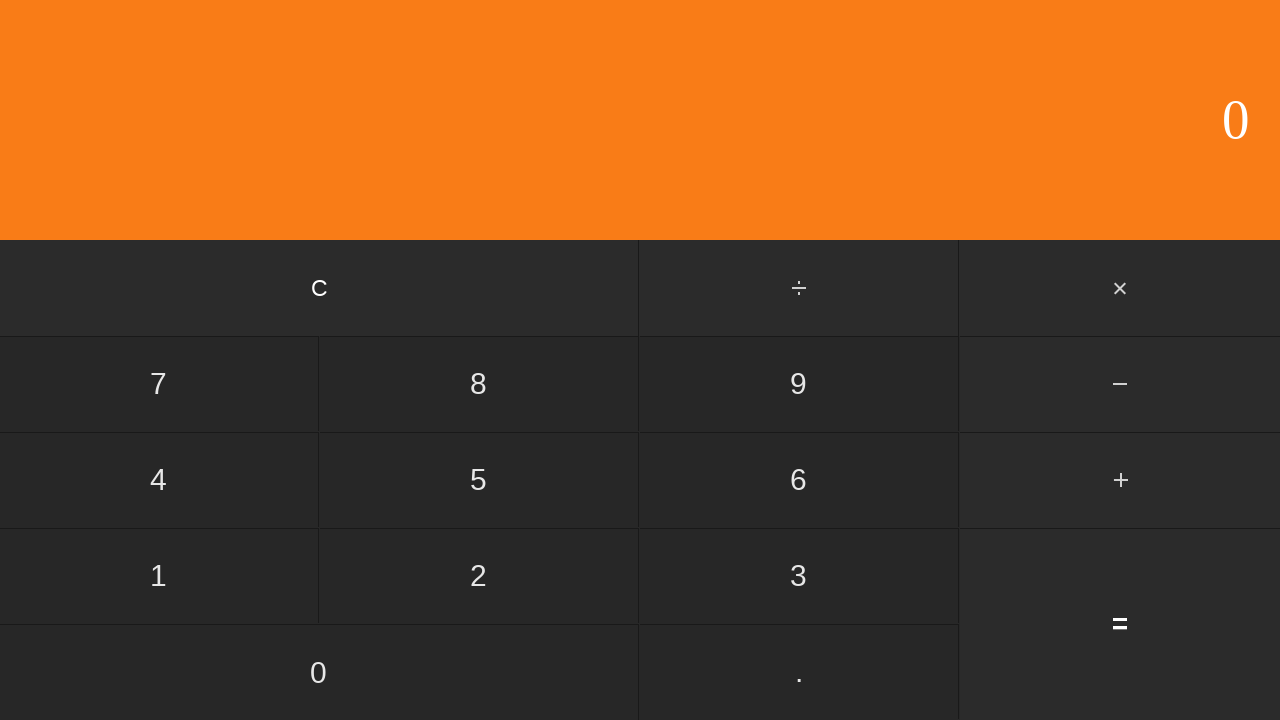

Clicked button '2' to start entering first number at (479, 576) on input[value='2']
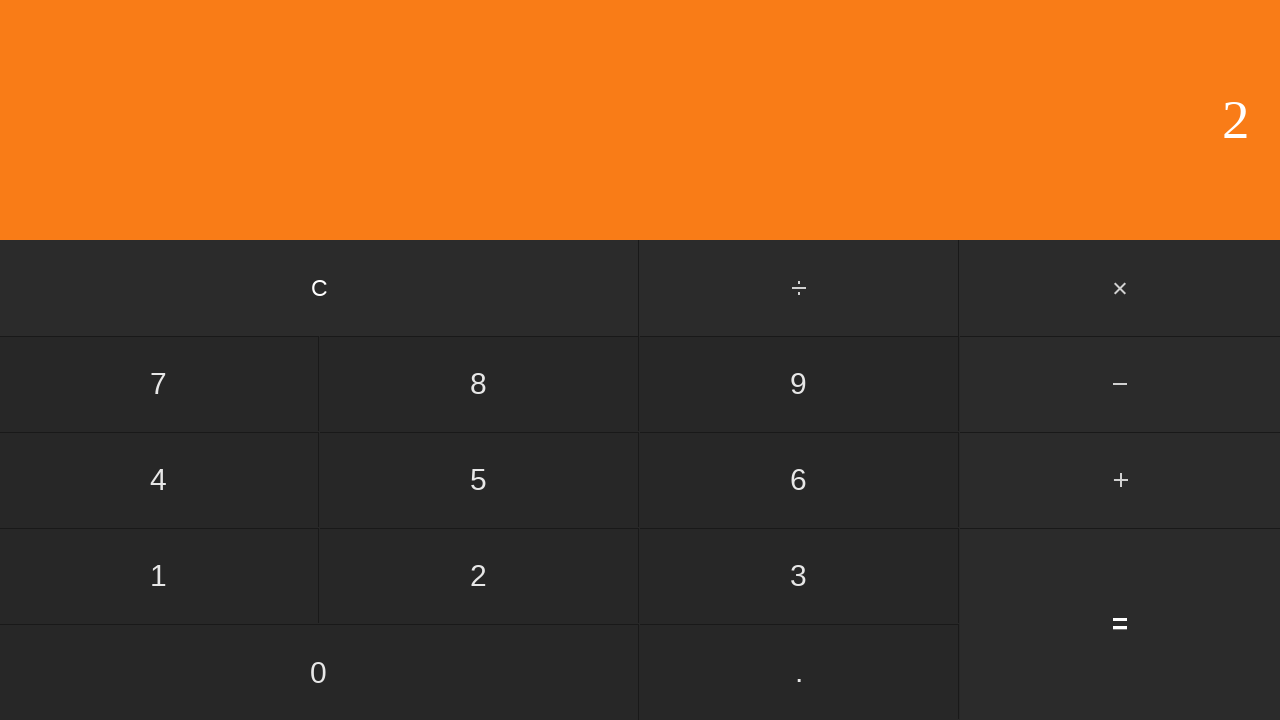

Clicked decimal point button at (799, 672) on input[value='.']
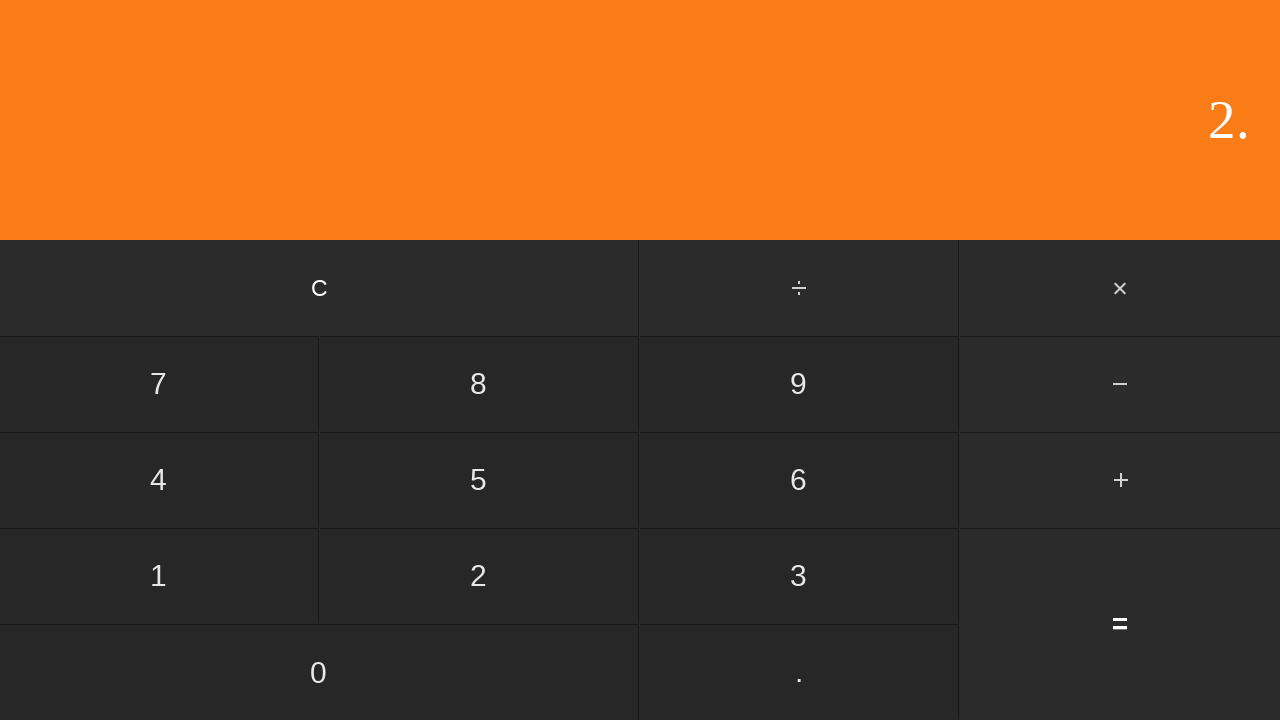

Clicked button '6' at (799, 480) on input[value='6']
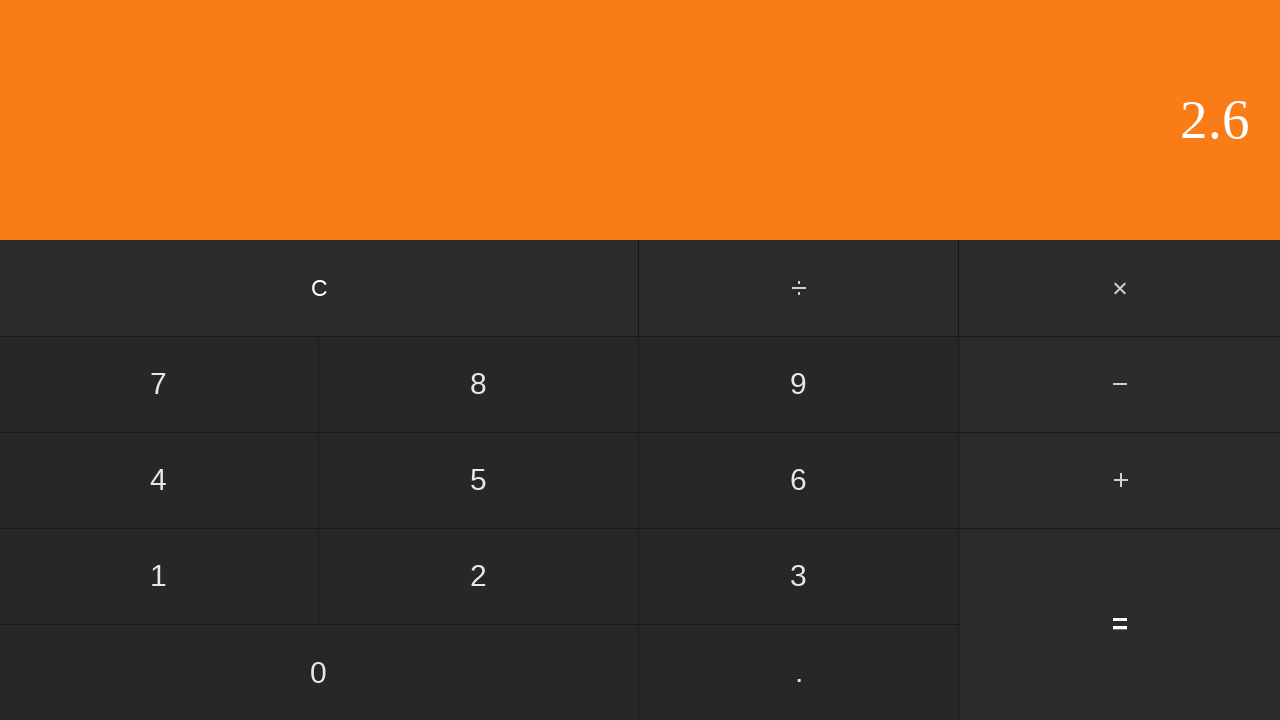

Clicked button '8' to complete first number 2.68 at (479, 384) on input[value='8']
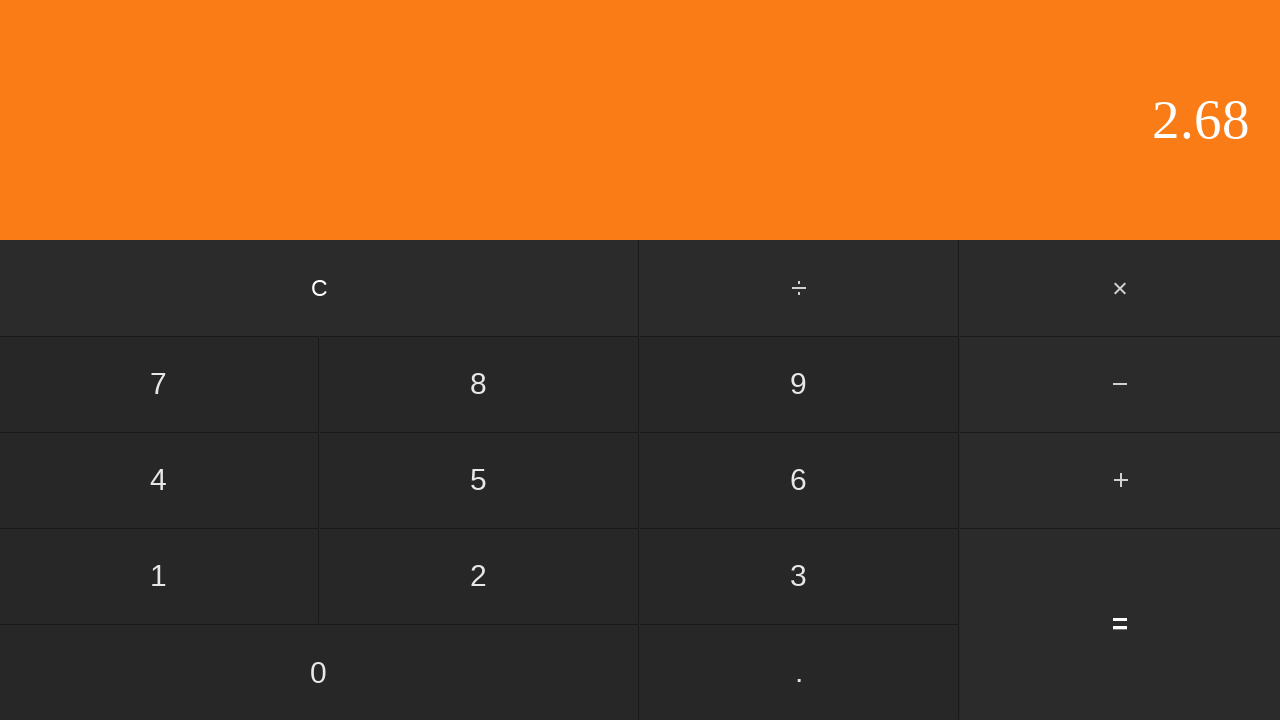

Clicked divide button at (800, 288) on #divide
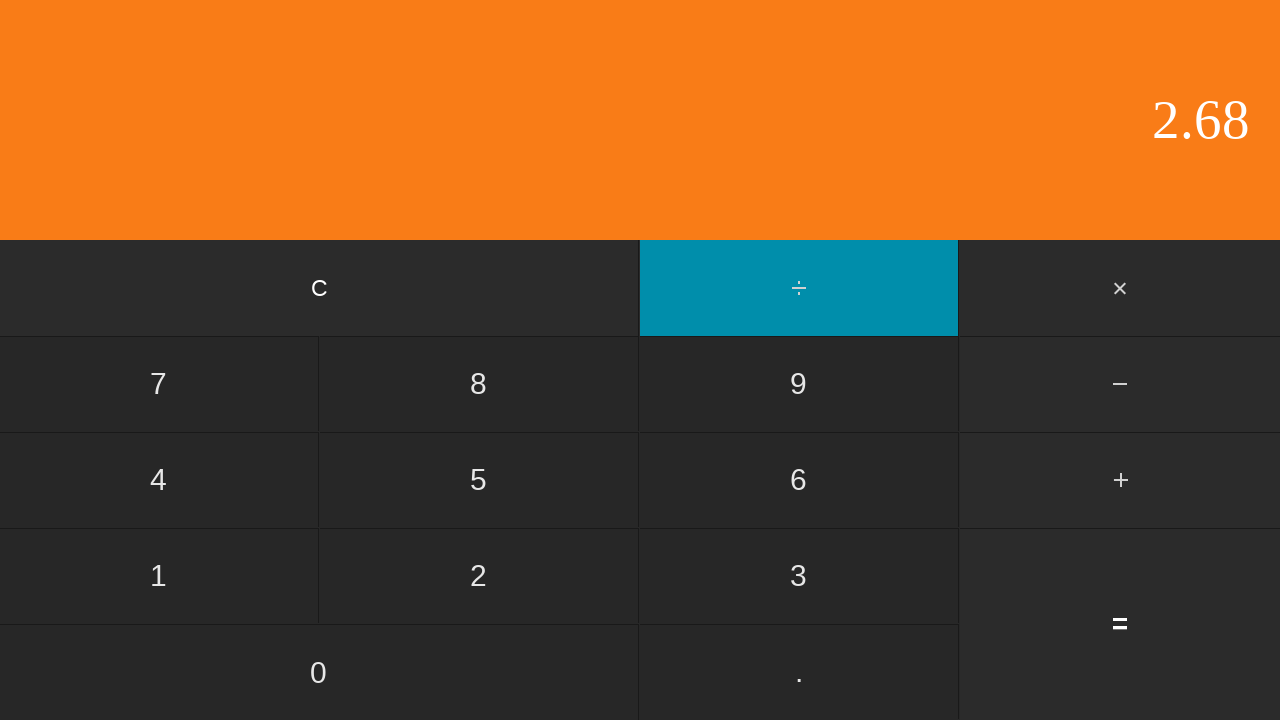

Clicked button '2' to start entering second number at (479, 576) on input[value='2']
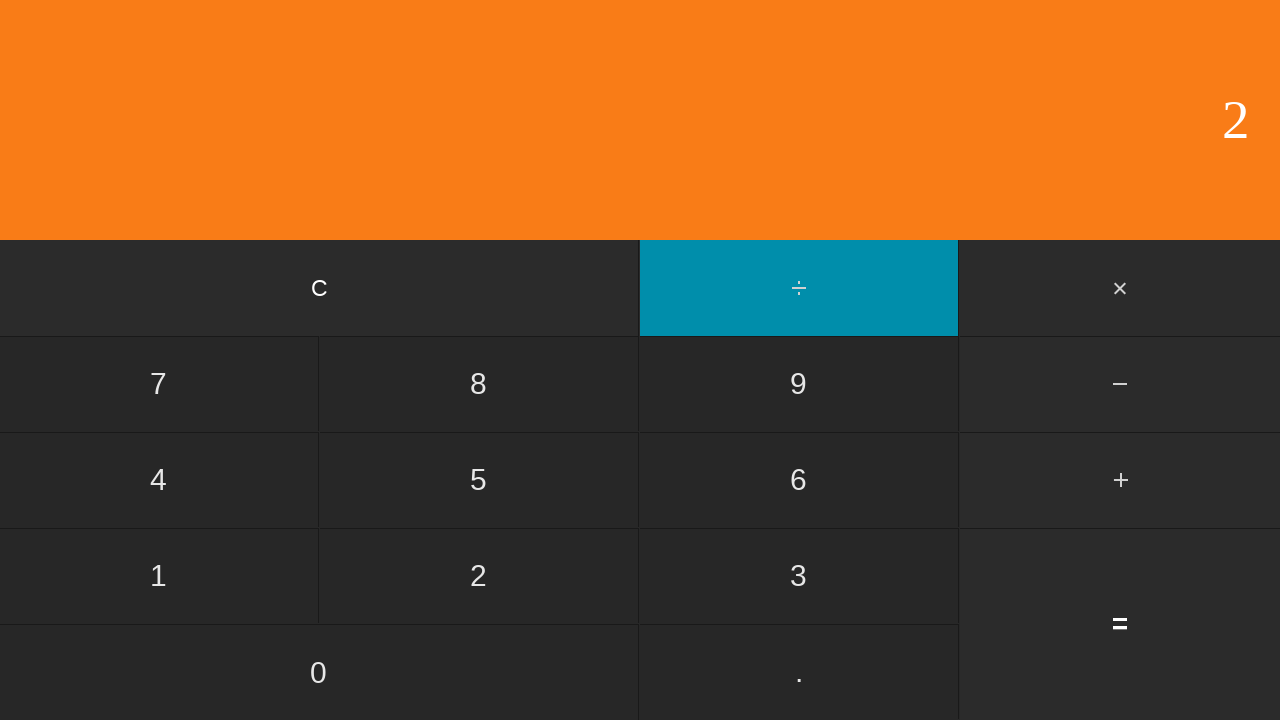

Clicked decimal point button at (799, 672) on input[value='.']
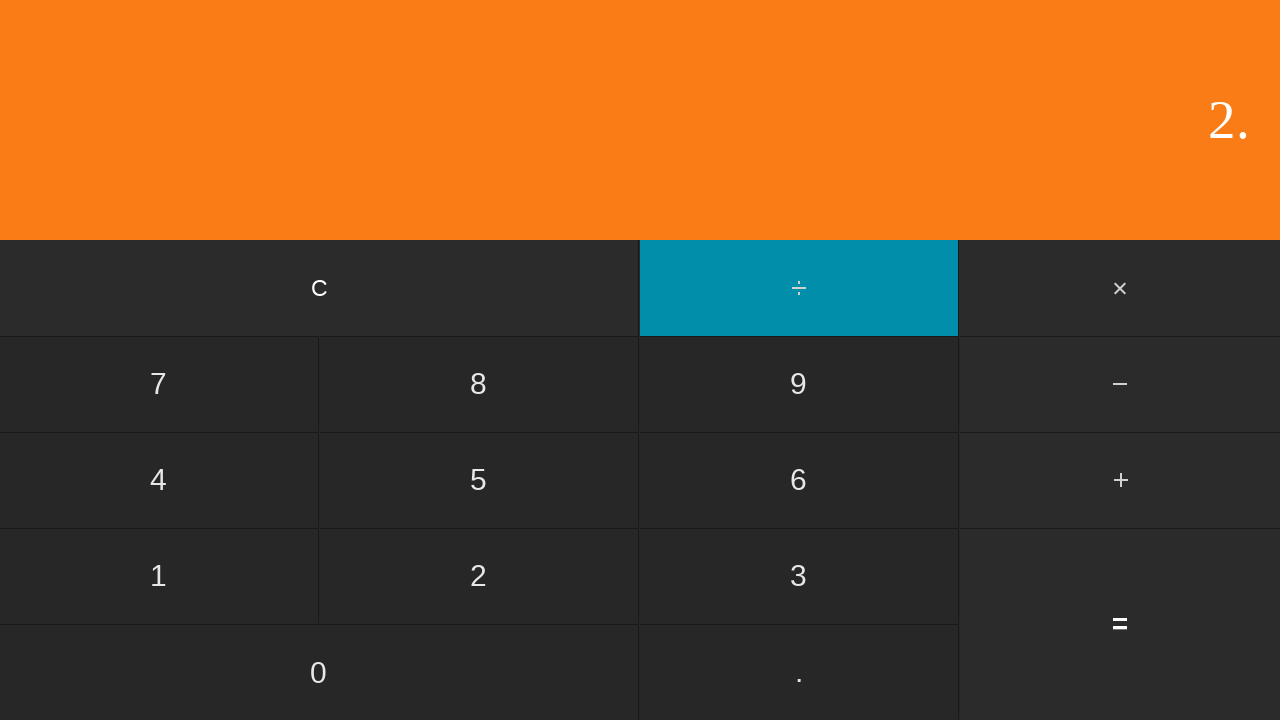

Clicked button '0' at (319, 672) on input[value='0']
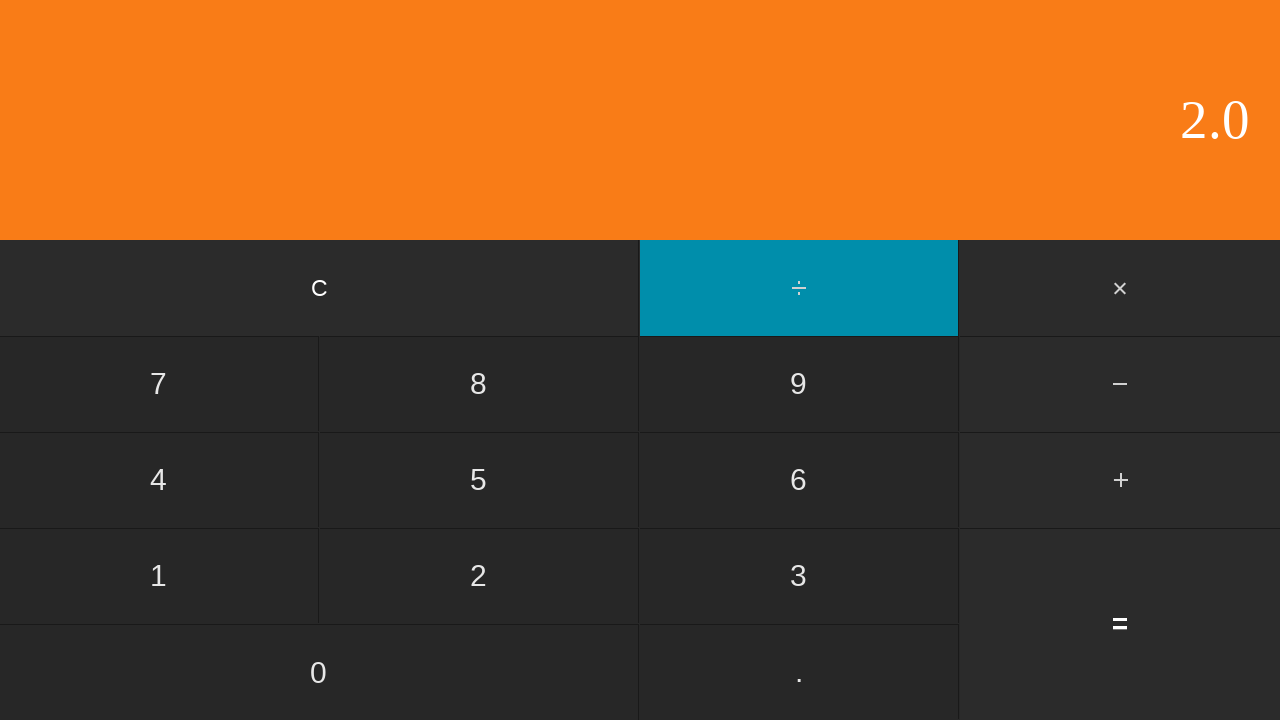

Clicked button '0' to complete second number 2.00 at (319, 672) on input[value='0']
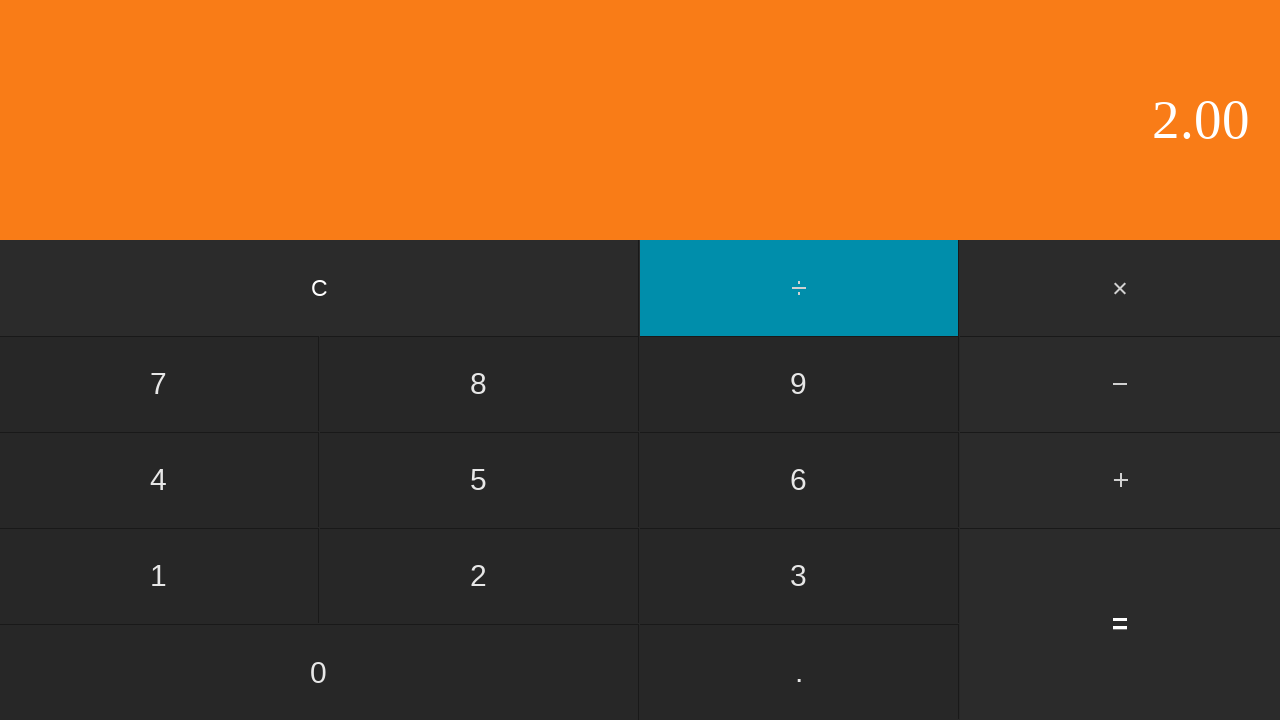

Clicked equals button to calculate division result at (1120, 624) on input[value='=']
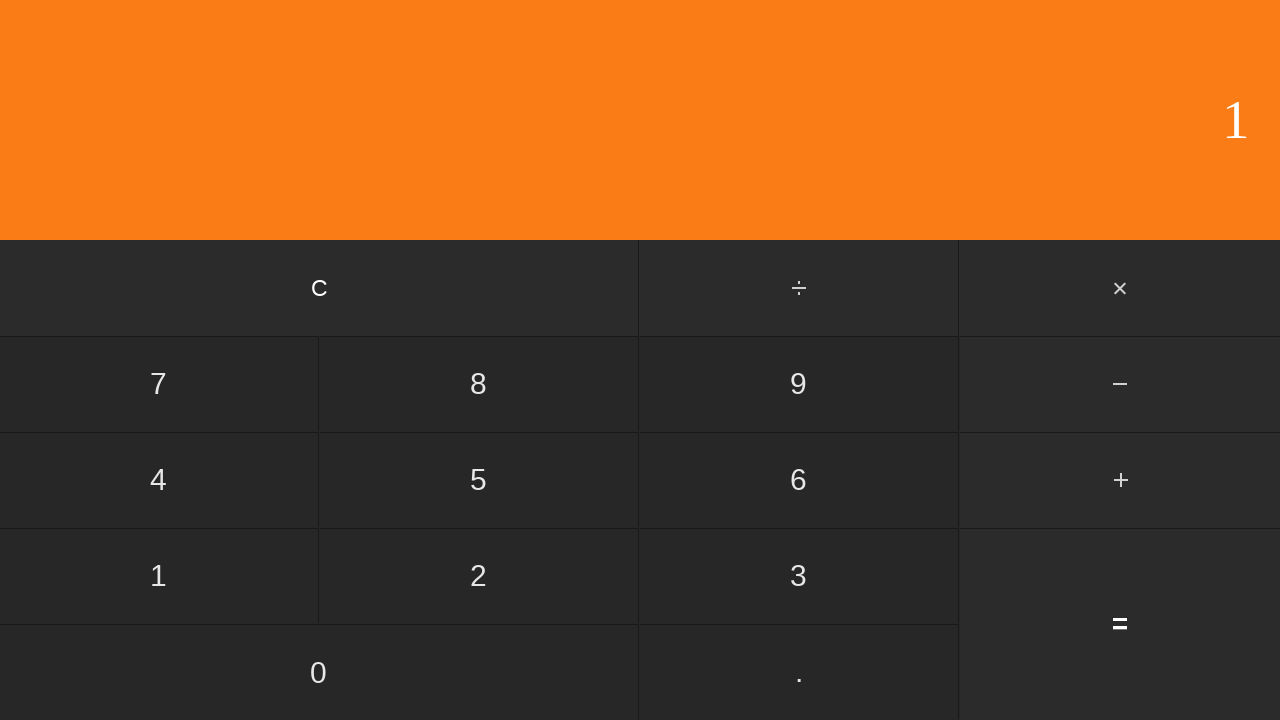

Result displayed on calculator (2.68 ÷ 2.00 = 1.34)
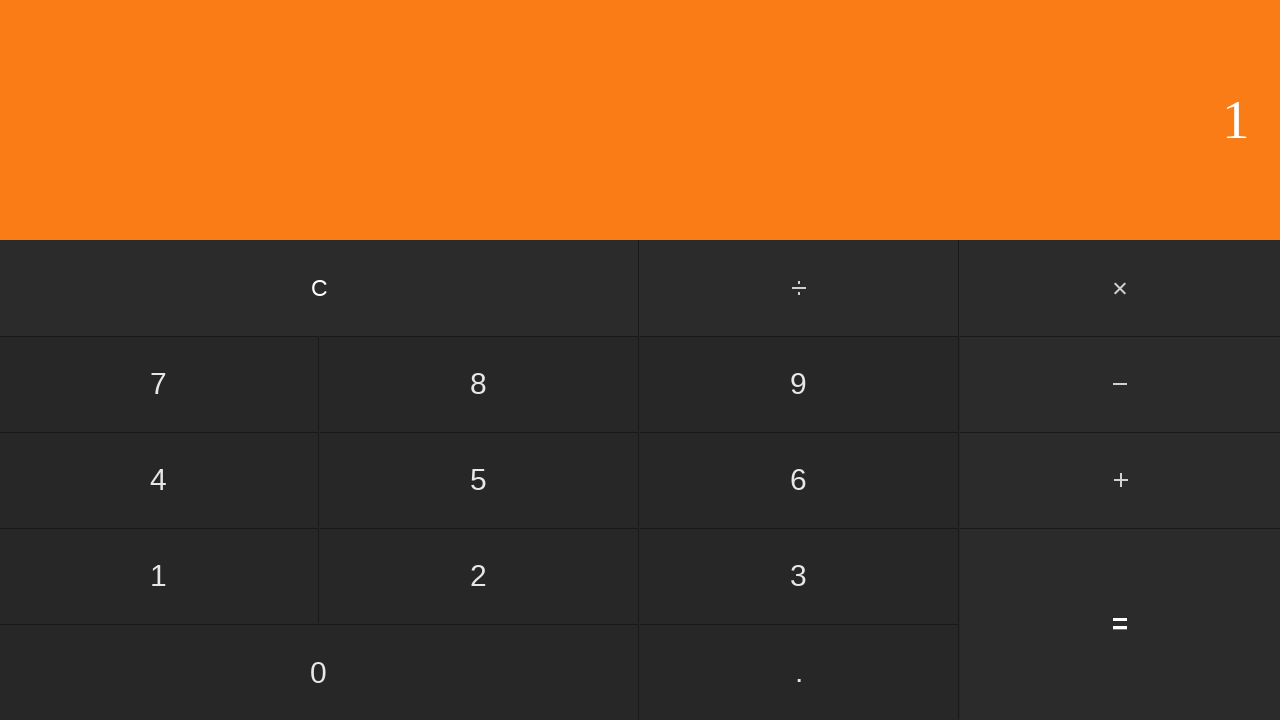

Clicked clear button to reset calculator at (320, 288) on input[value='C']
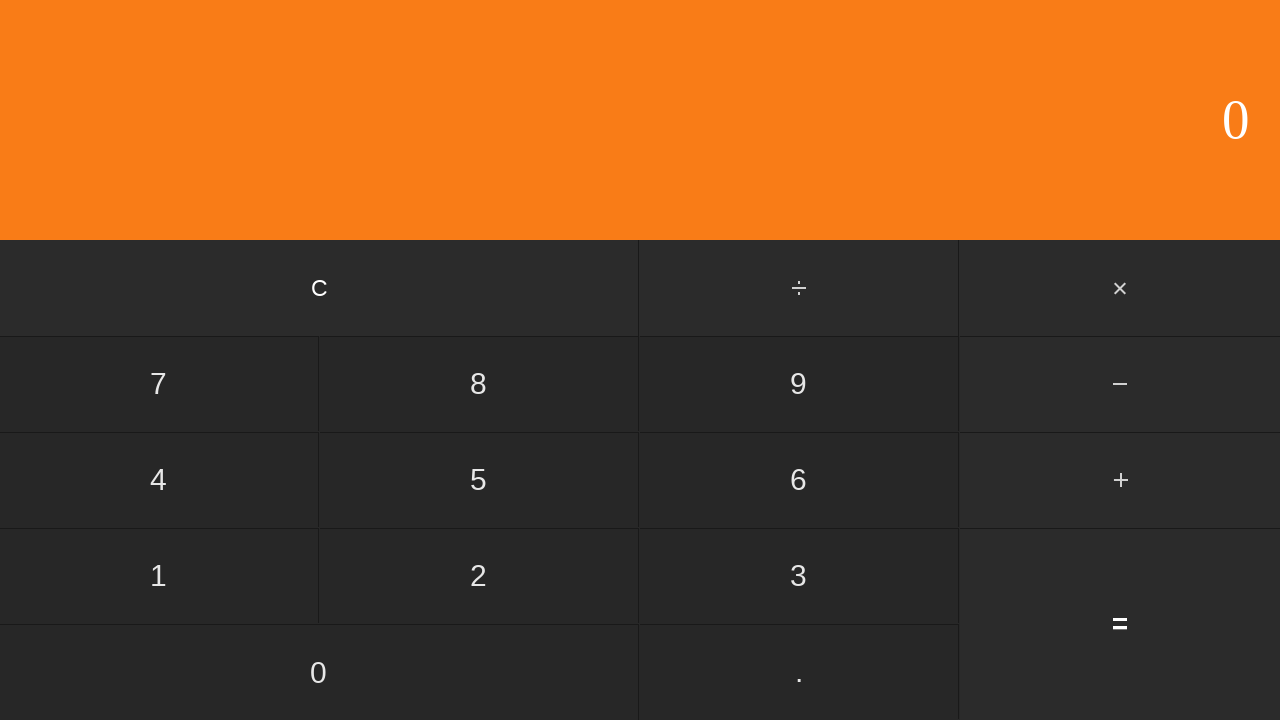

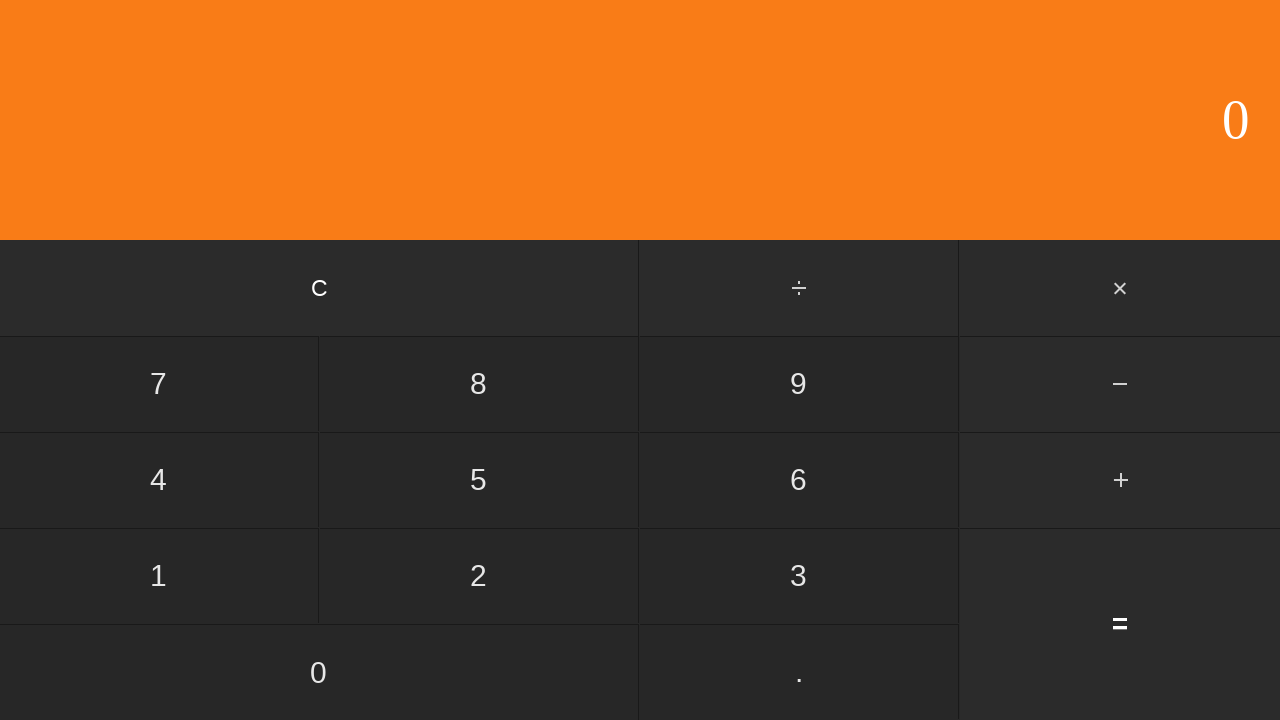